Tests dynamic loading behavior with adequate wait time (5 seconds) to ensure element loads before getting text

Starting URL: https://automationfc.github.io/dynamic-loading/

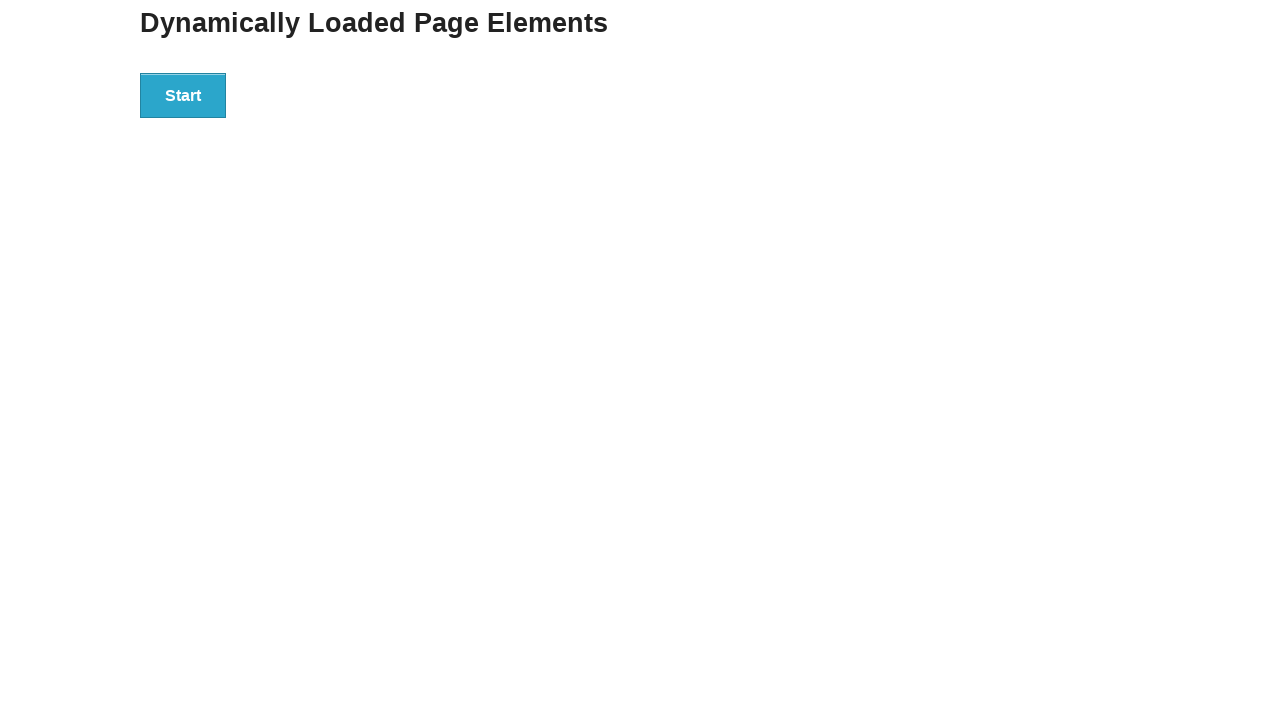

Clicked 'Start' button to trigger dynamic loading at (183, 95) on xpath=//button[text()='Start']
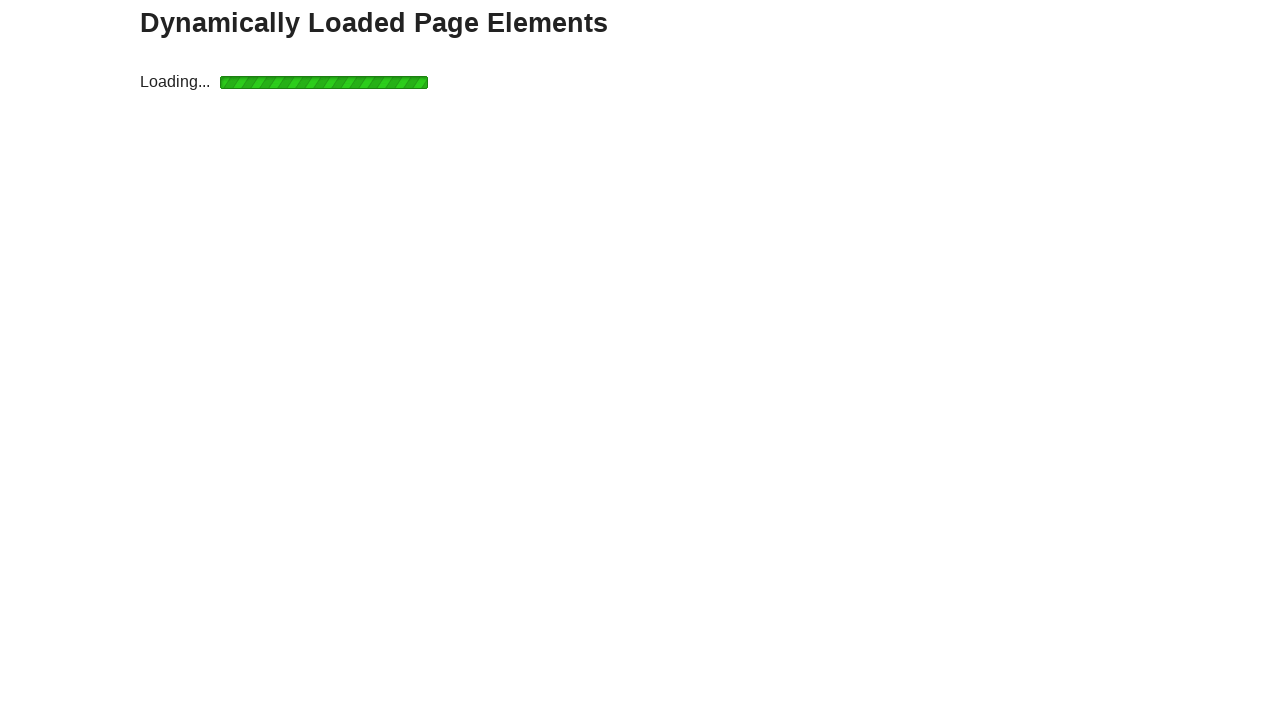

Waited 5 seconds for dynamic element to load
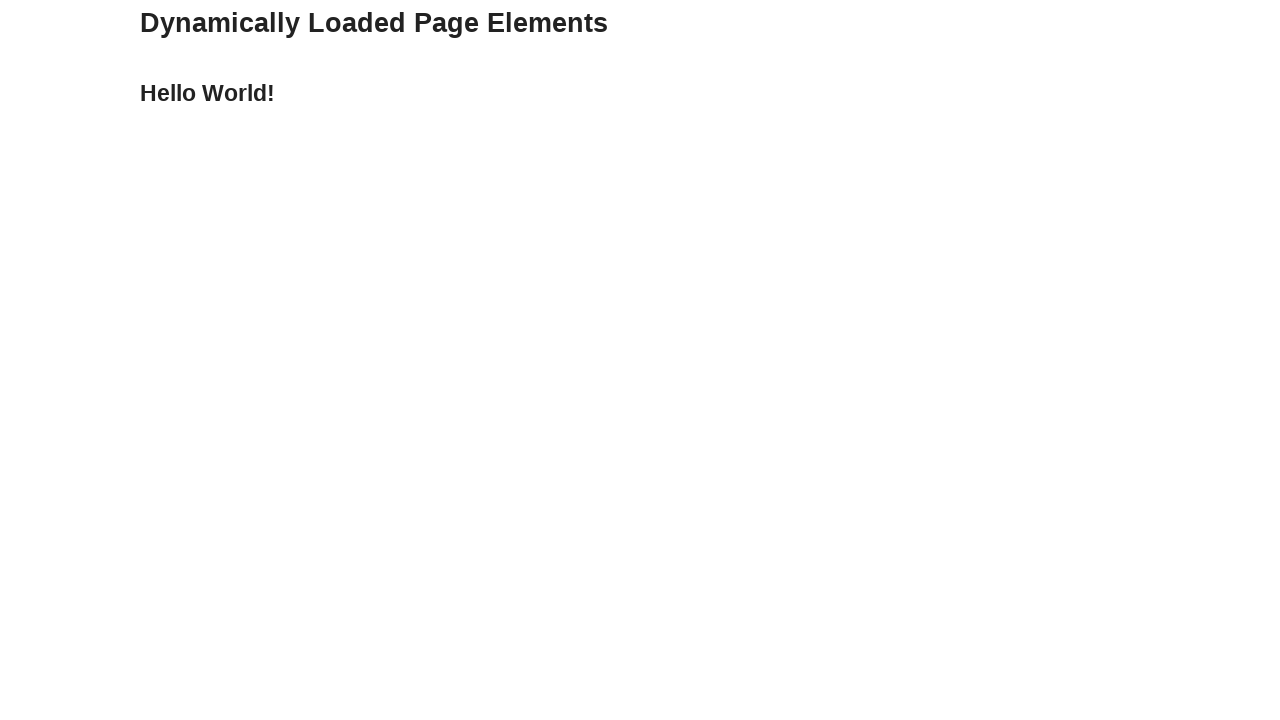

Retrieved text from dynamically loaded element: 'Hello World!'
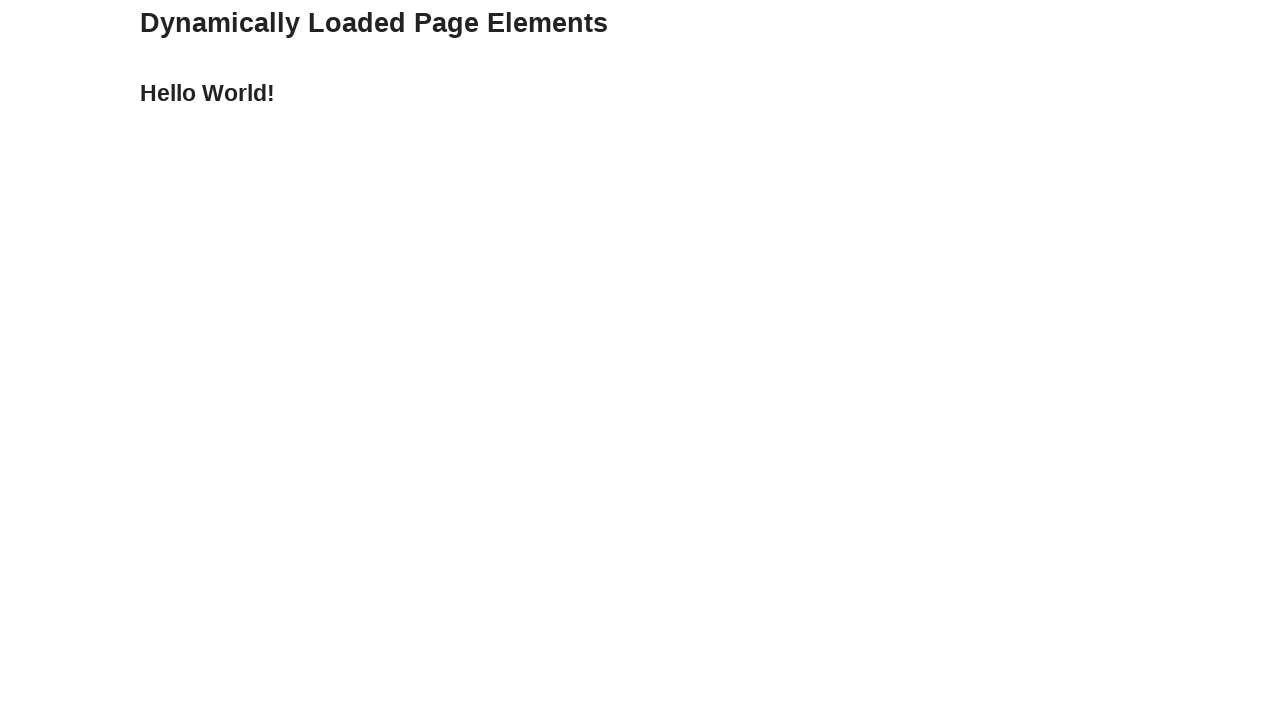

Assertion passed: text content equals 'Hello World!'
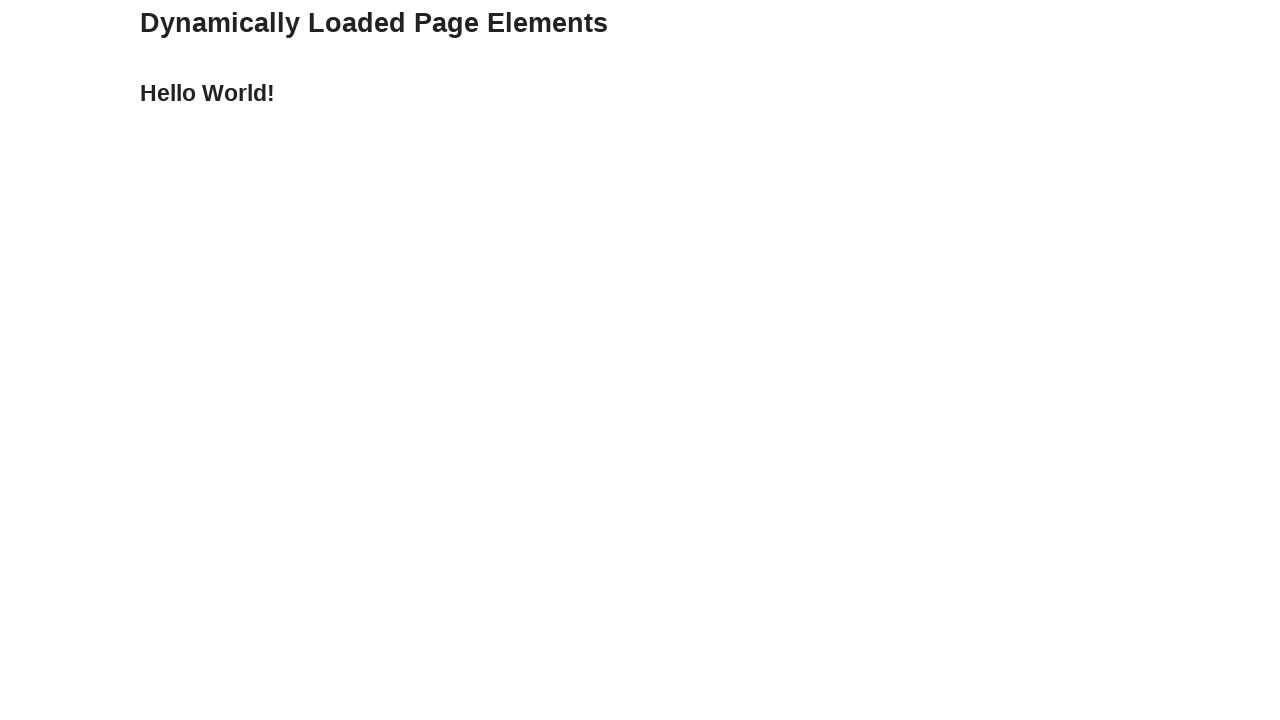

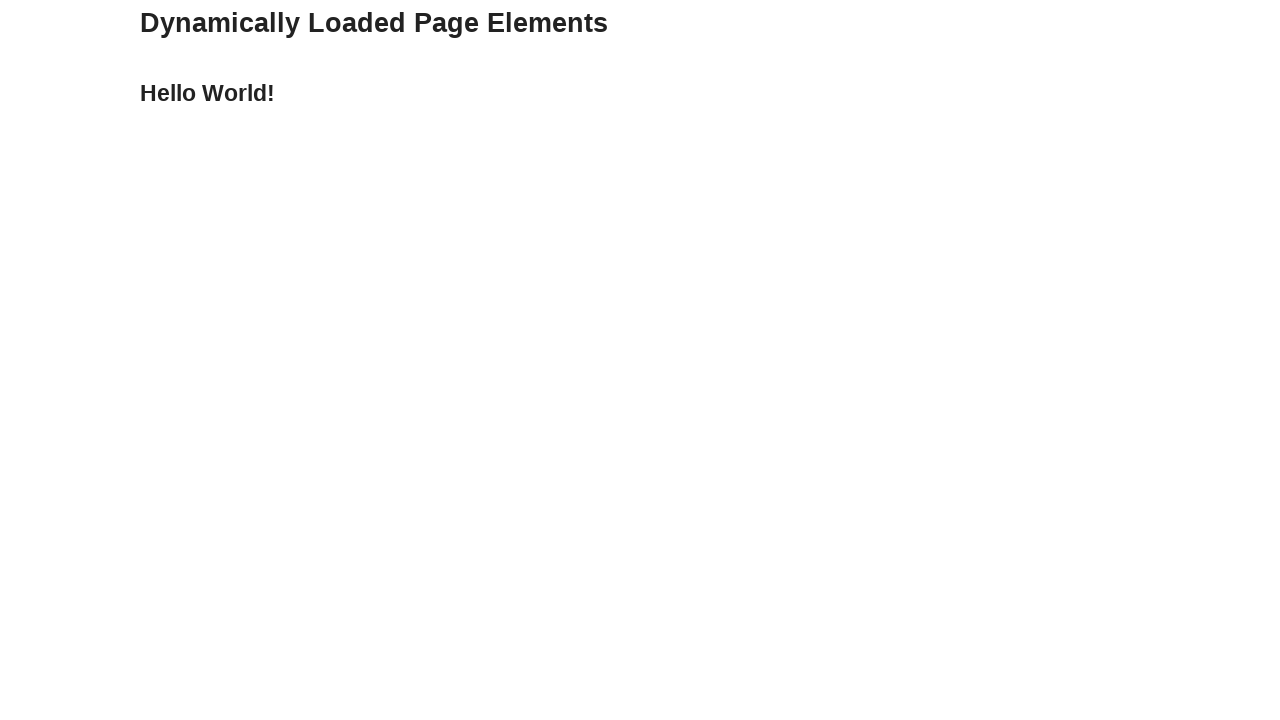